Tests opening multiple "Try it Yourself" examples in new tabs from W3Schools JavaScript popup tutorial page and switches between the opened windows

Starting URL: https://www.w3schools.com/js/js_popup.asp

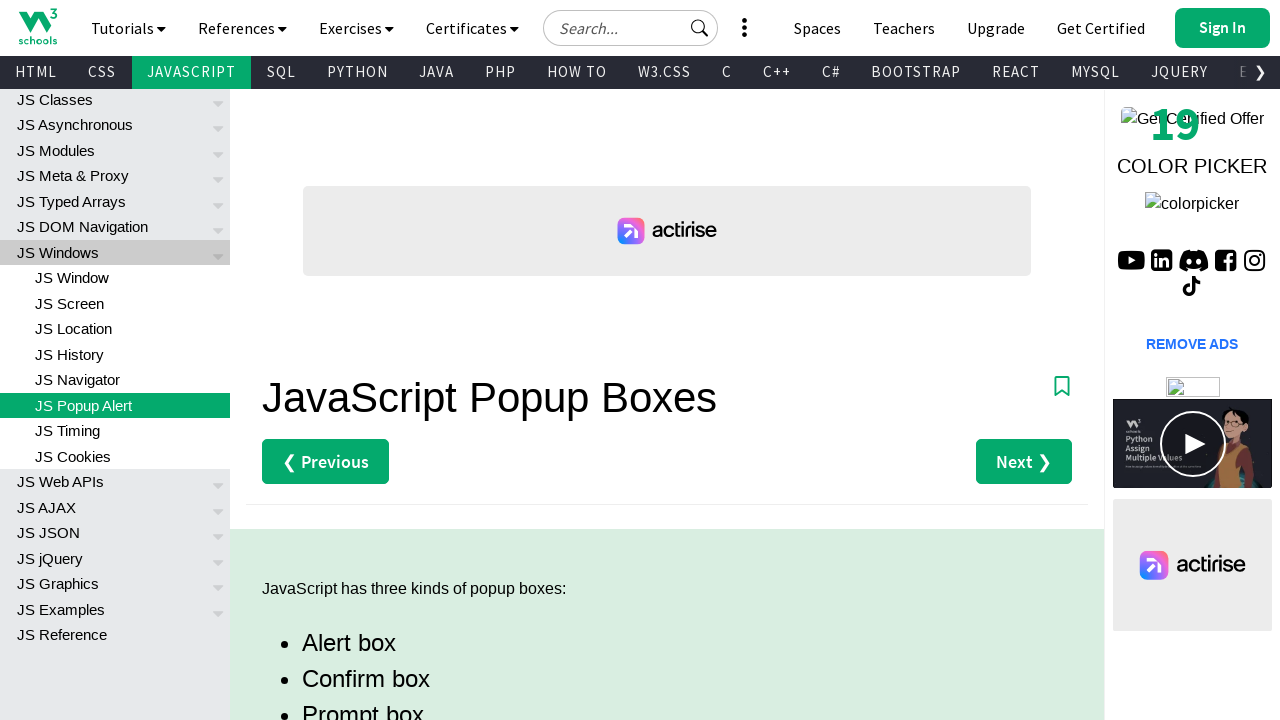

Clicked first 'Try it Yourself' link for alert example at (334, 360) on (//a[text()='Try it Yourself »'])[1]
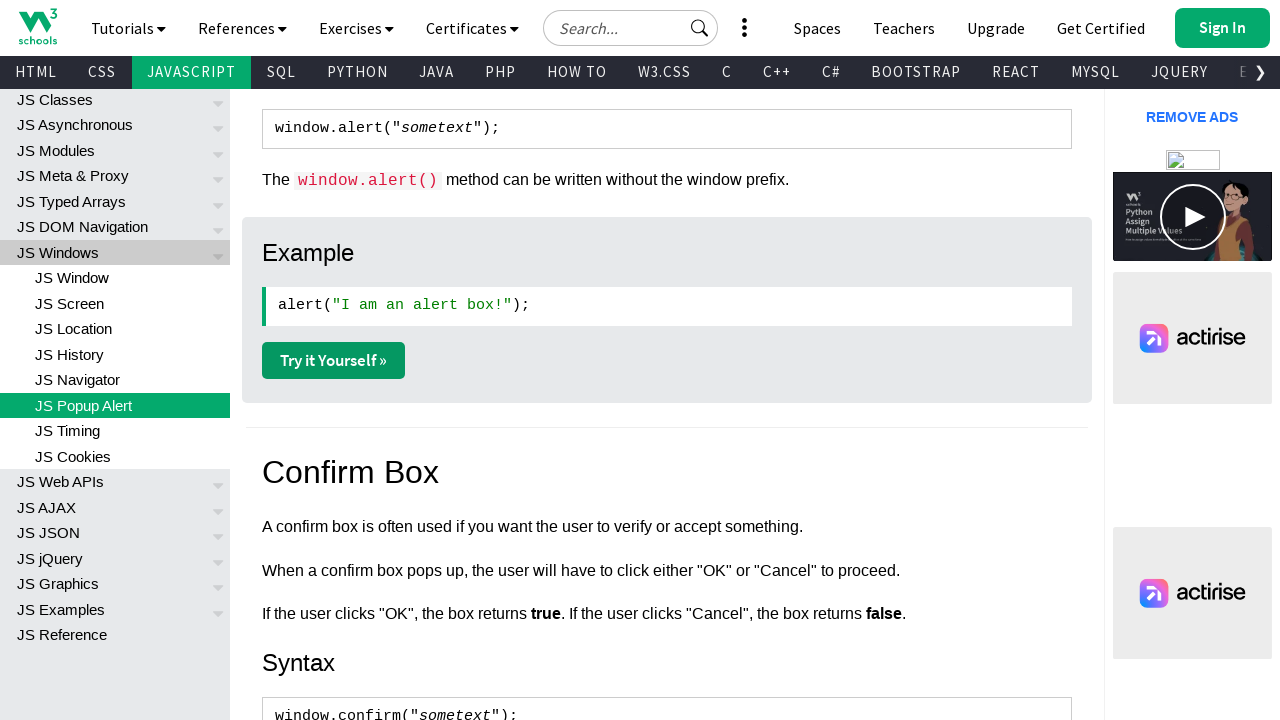

Clicked second 'Try it Yourself' link for confirm example at (334, 361) on (//a[text()='Try it Yourself »'])[2]
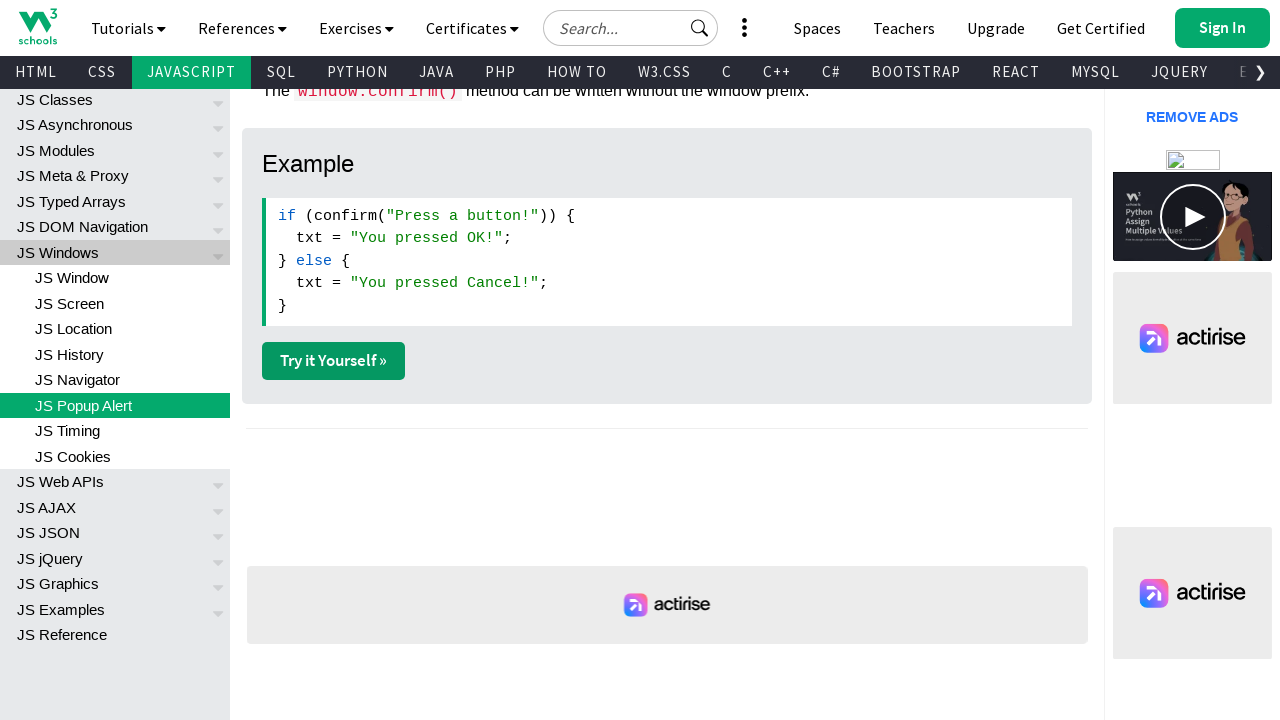

Clicked third 'Try it Yourself' link for prompt example at (334, 361) on (//a[text()='Try it Yourself »'])[3]
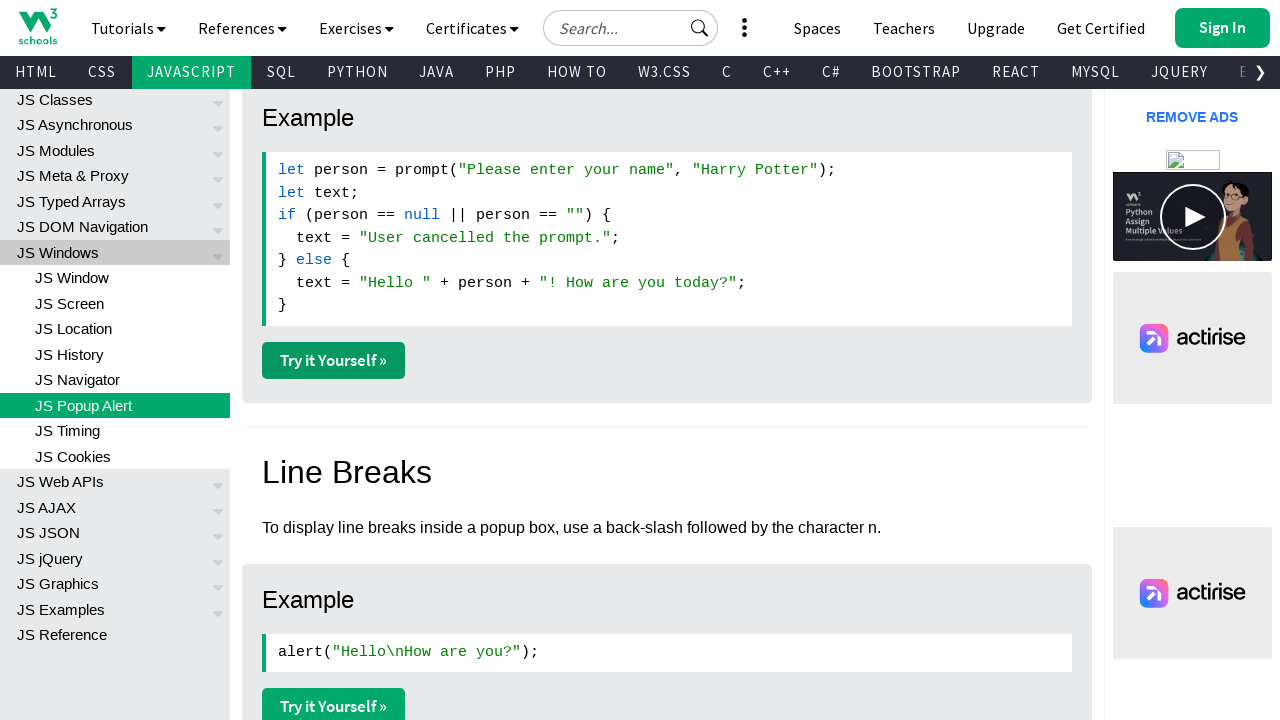

Clicked fourth 'Try it Yourself' link for linebreaks example at (334, 702) on (//a[text()='Try it Yourself »'])[4]
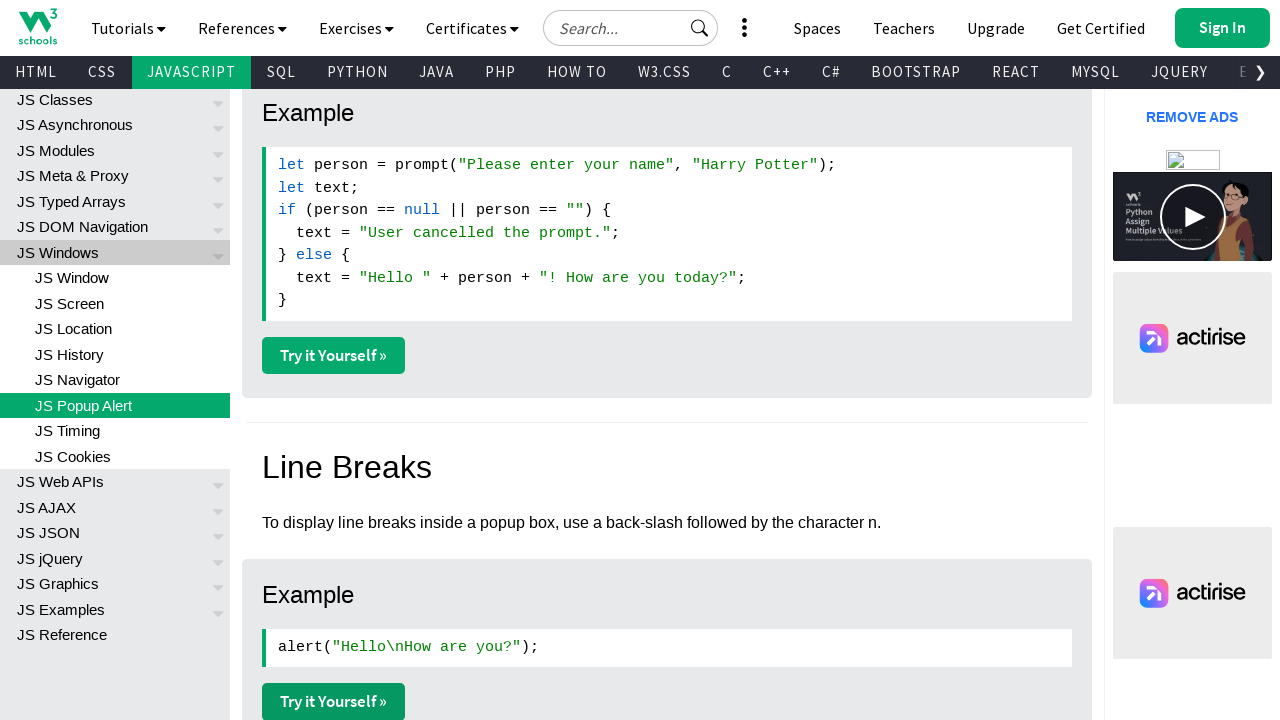

Retrieved all open pages/tabs from context
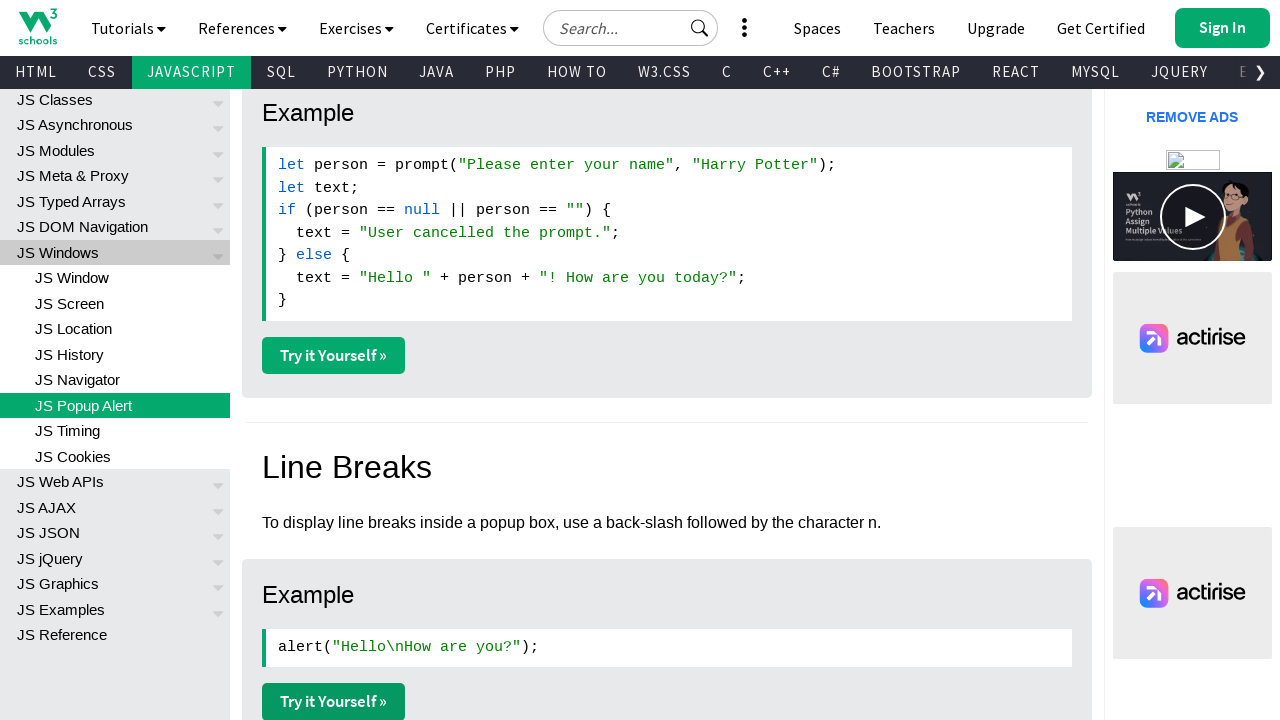

Brought tab 0 to front
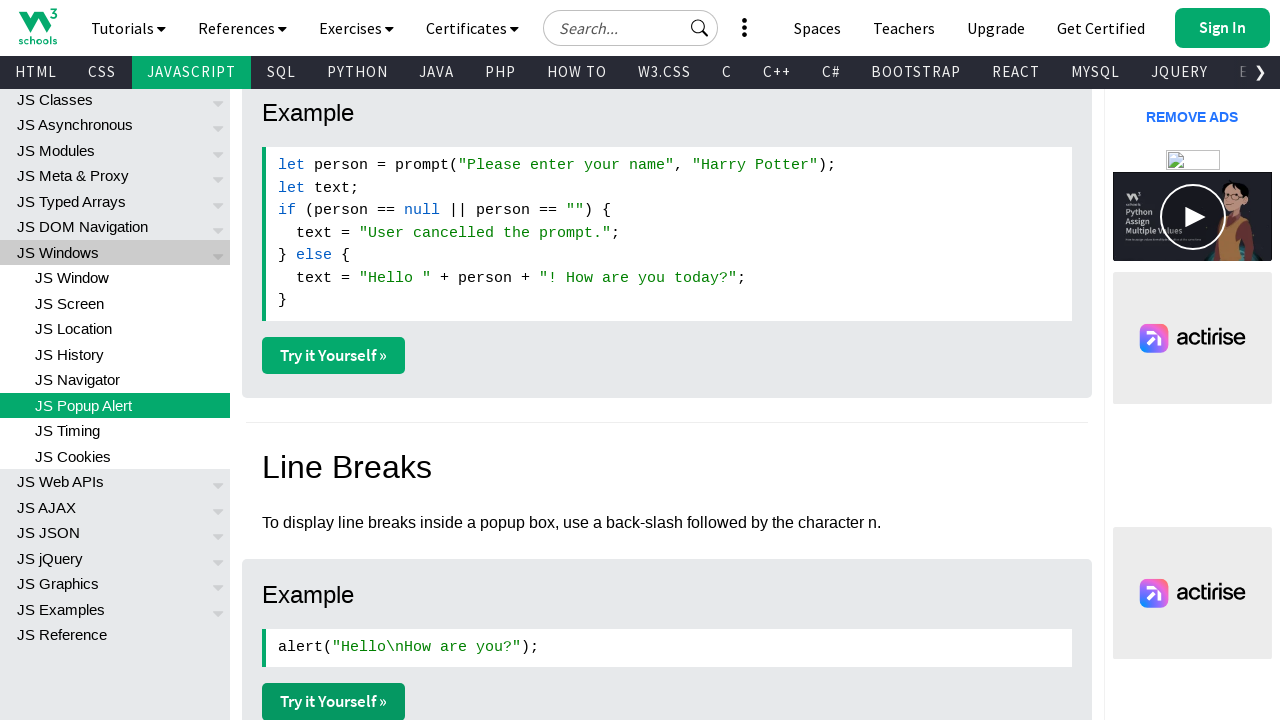

Tab 0 finished loading (networkidle state reached)
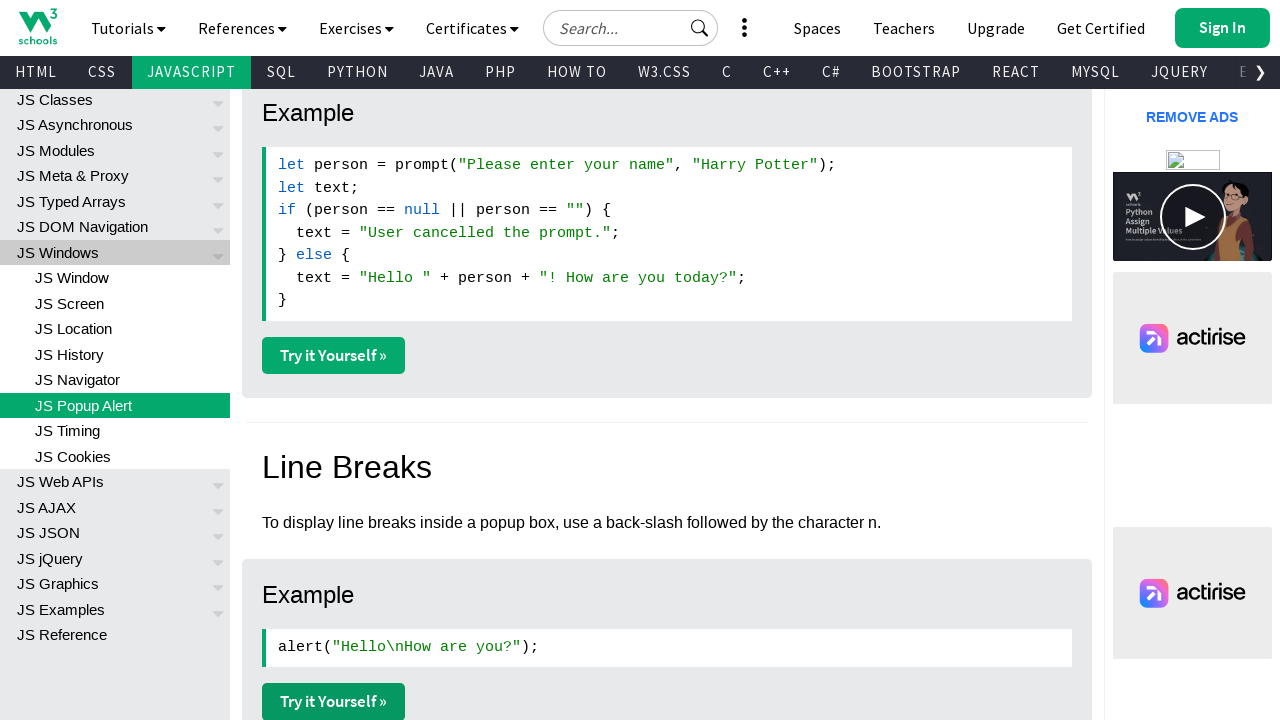

Brought tab 1 to front
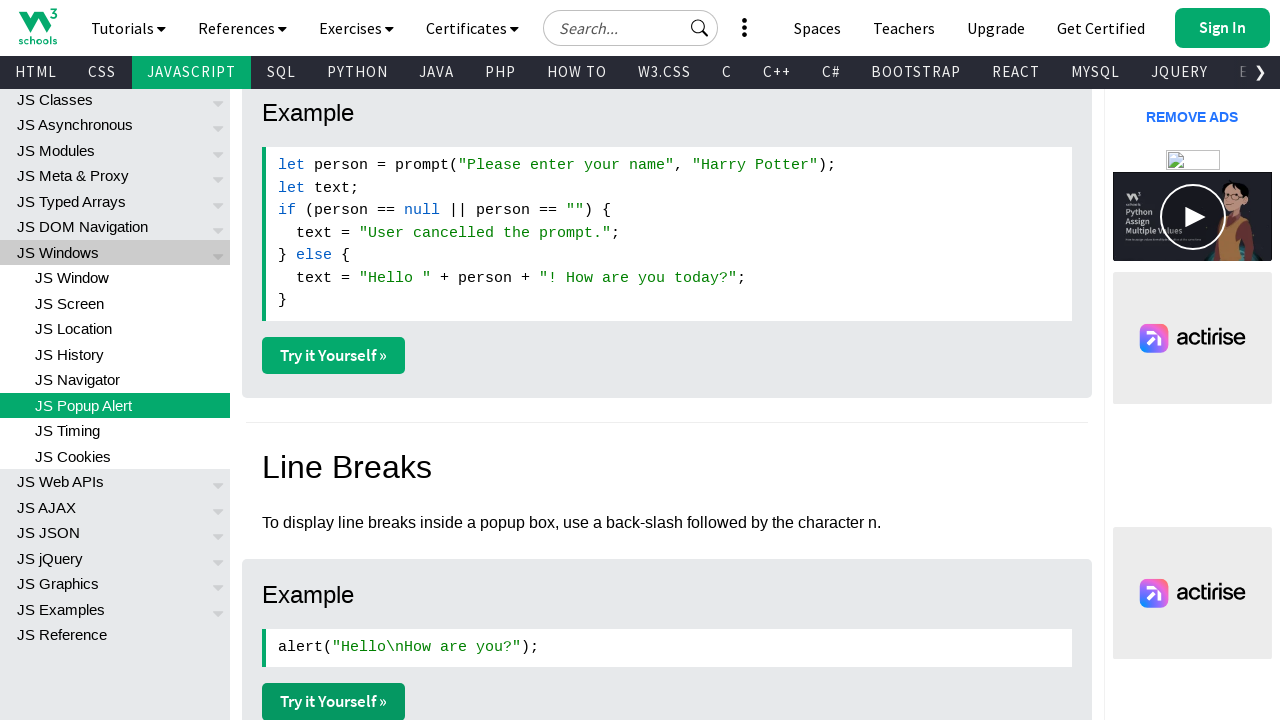

Tab 1 finished loading (networkidle state reached)
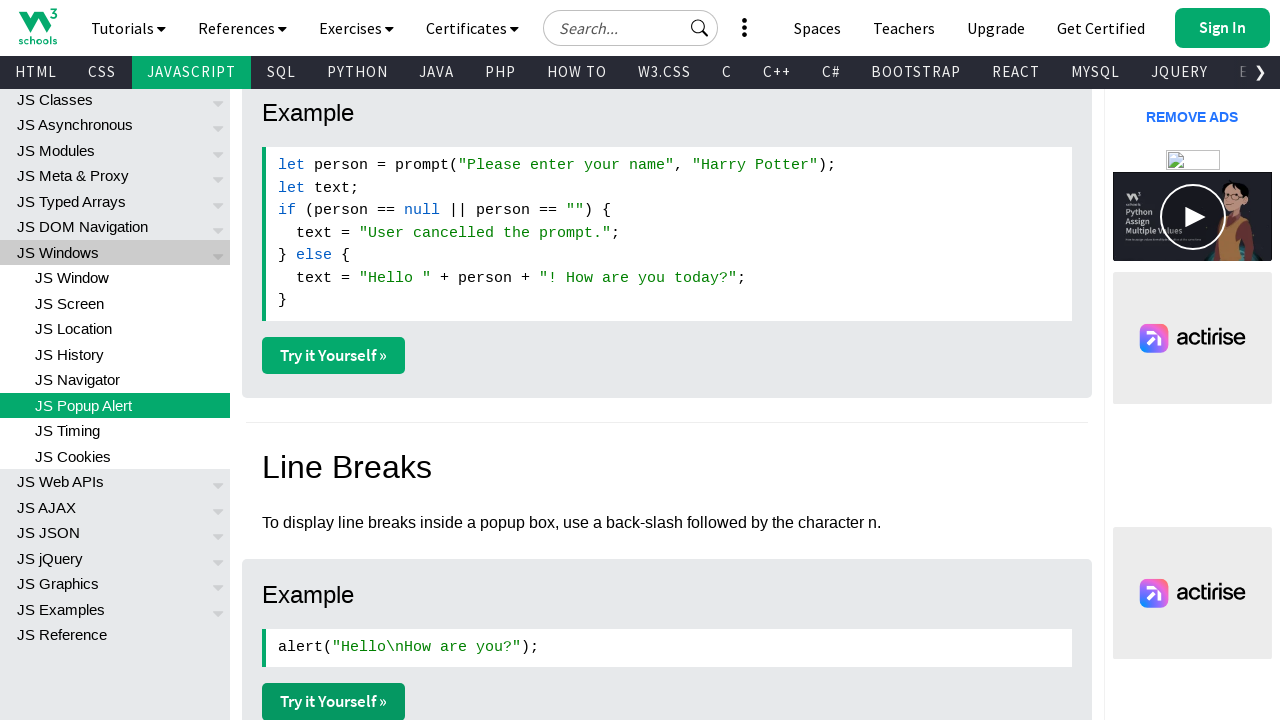

Brought tab 2 to front
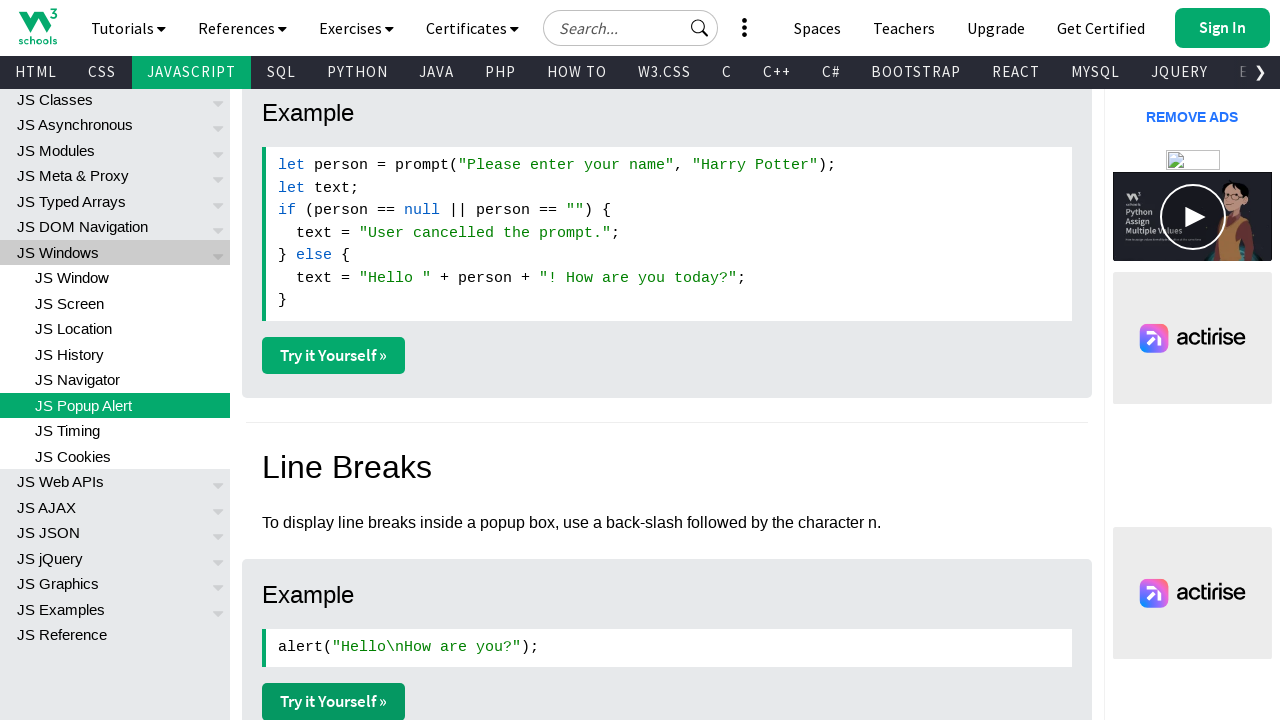

Tab 2 finished loading (networkidle state reached)
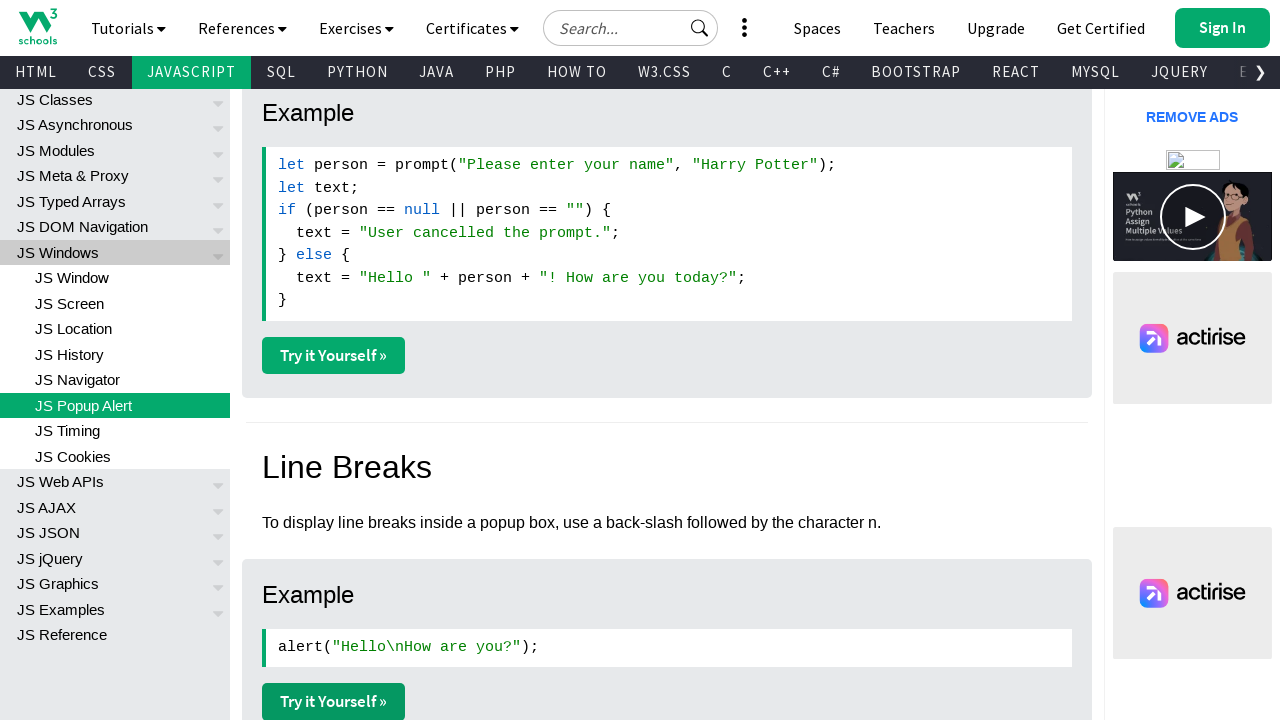

Brought tab 3 to front
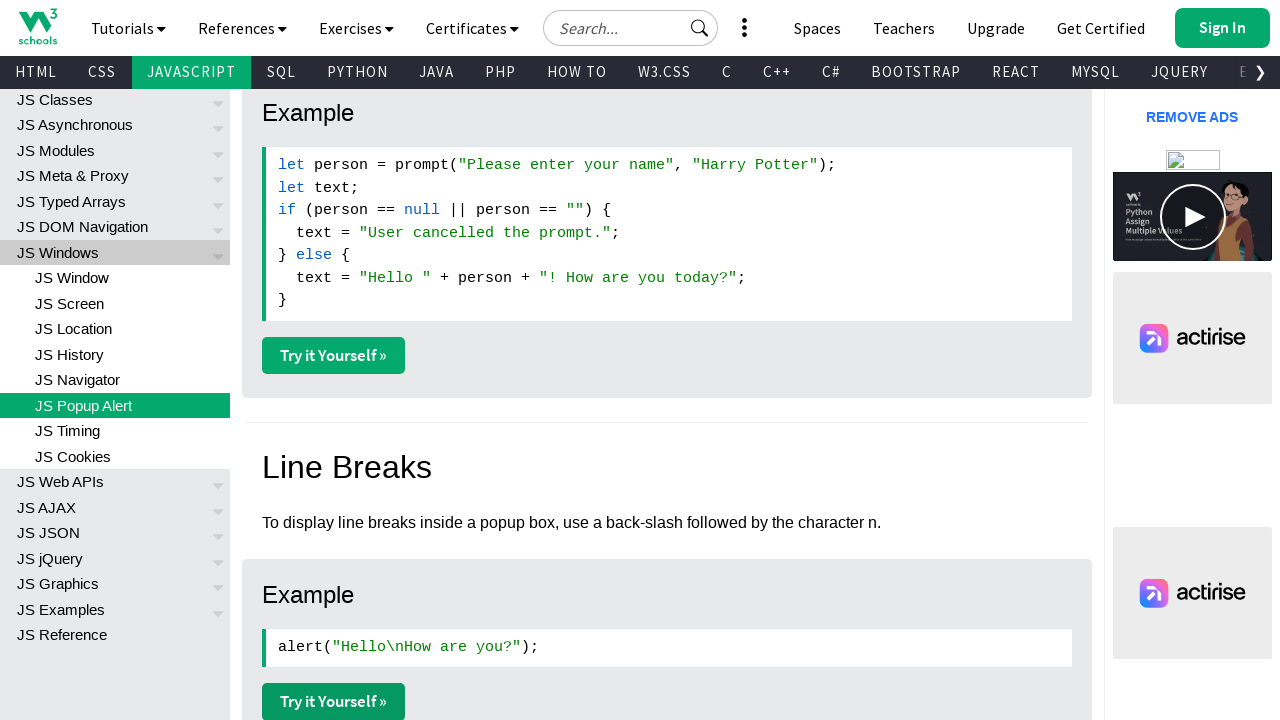

Tab 3 finished loading (networkidle state reached)
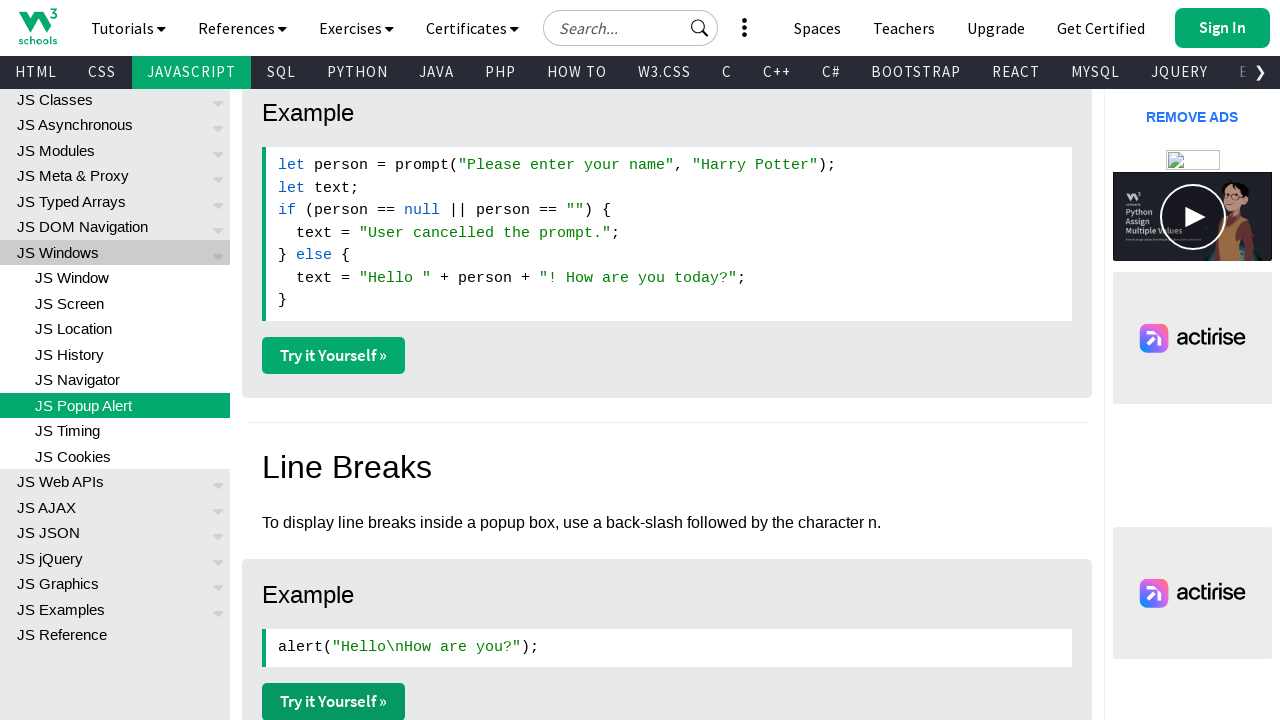

Brought tab 4 to front
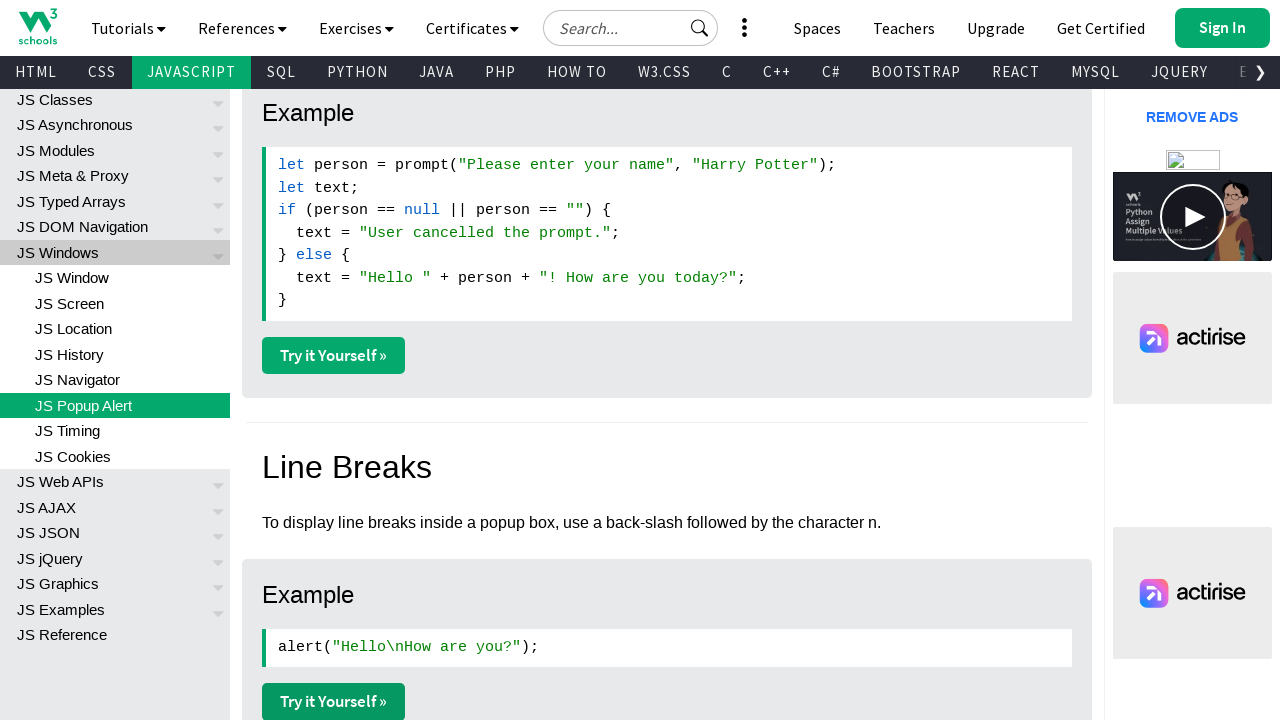

Tab 4 finished loading (networkidle state reached)
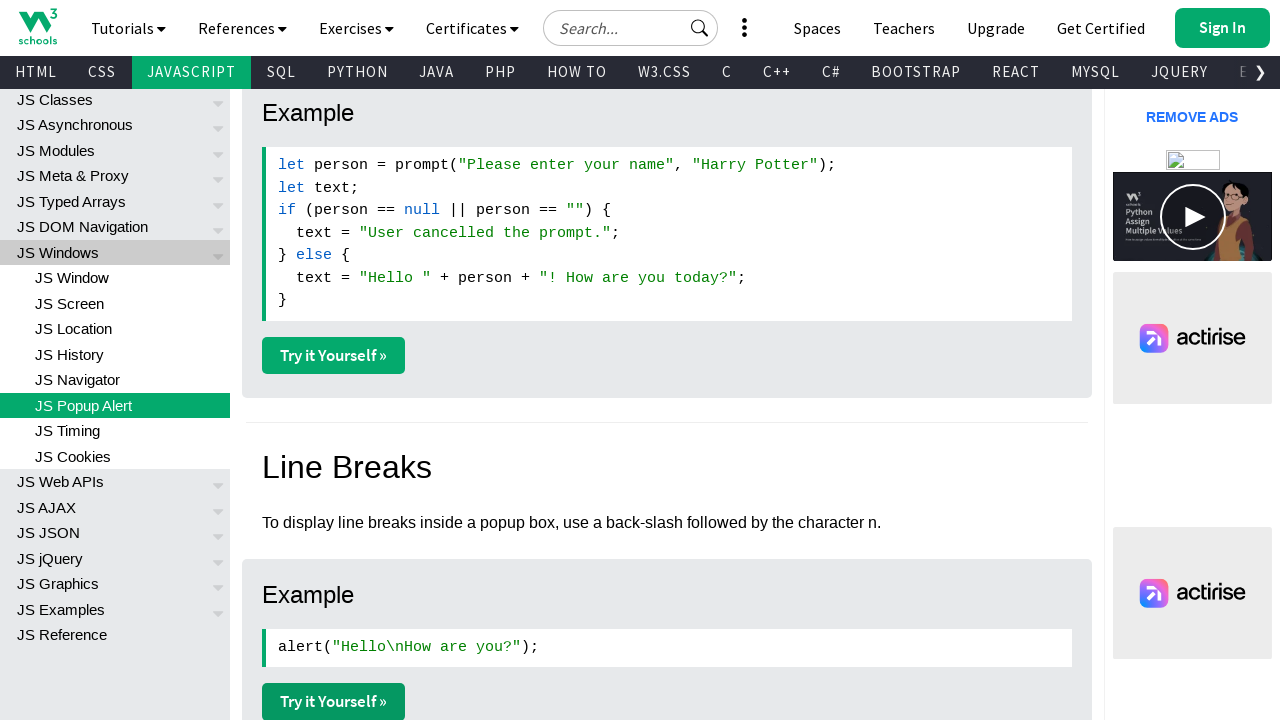

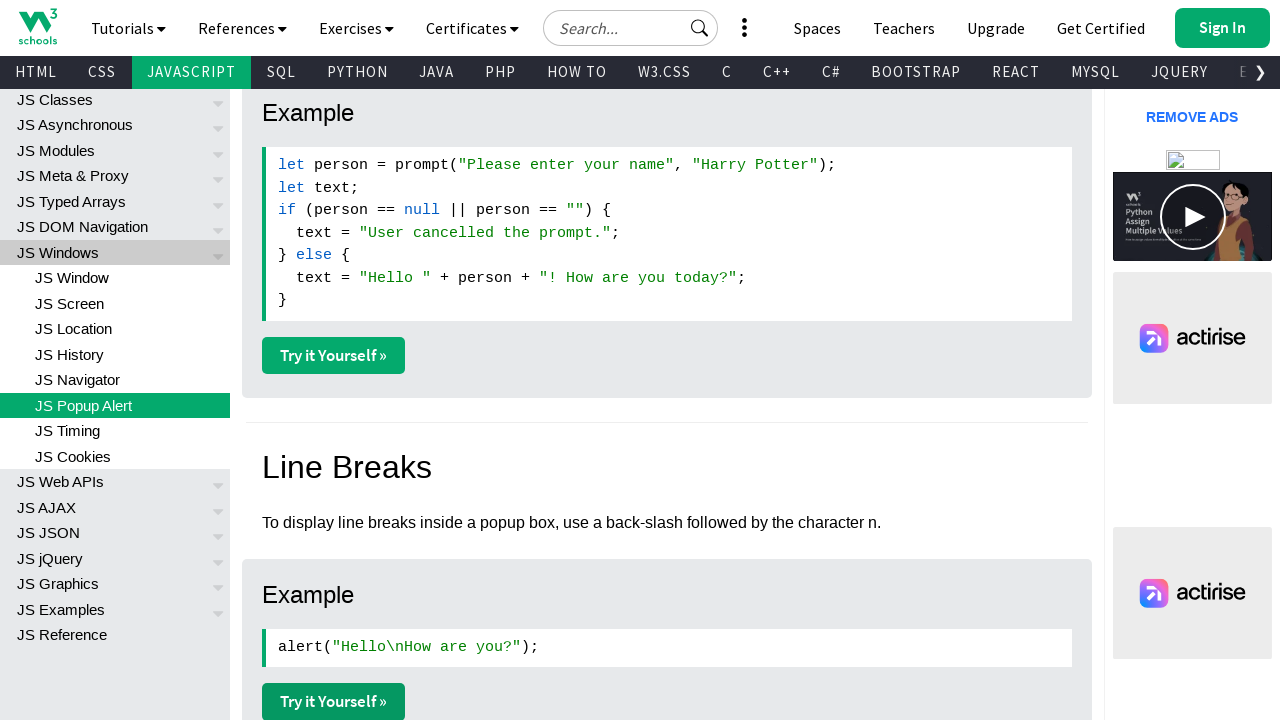